Tests the text box form on DemoQA by filling in user details including name, email, and addresses, then submitting the form

Starting URL: https://demoqa.com/text-box

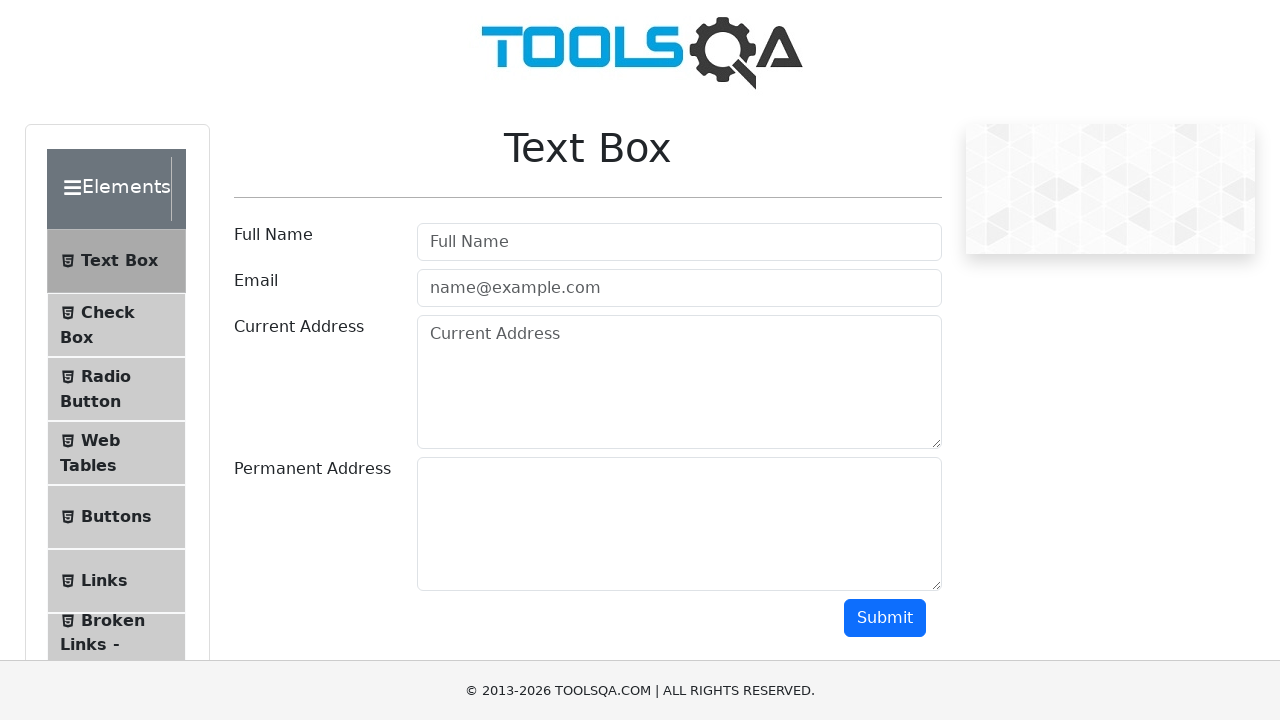

Filled Full Name field with 'Shakhlo' on input[placeholder='Full Name']
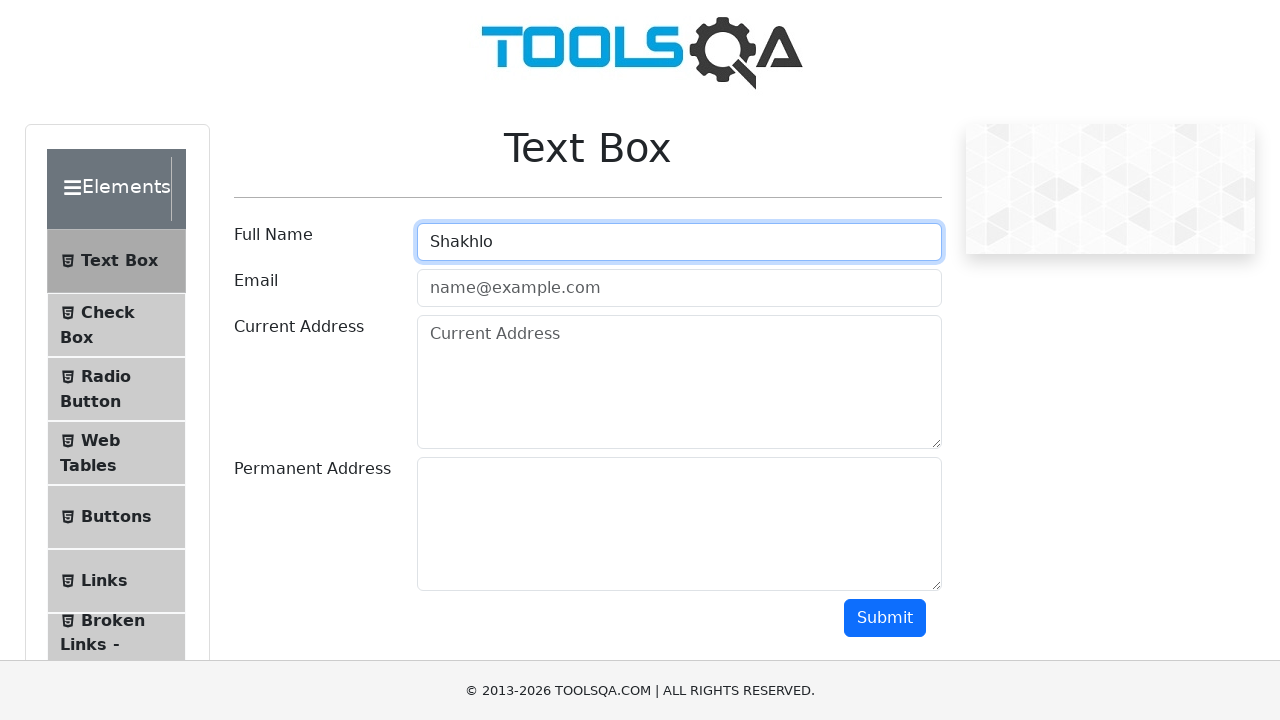

Filled Email field with 'testuser@gmail.com' on input#userEmail
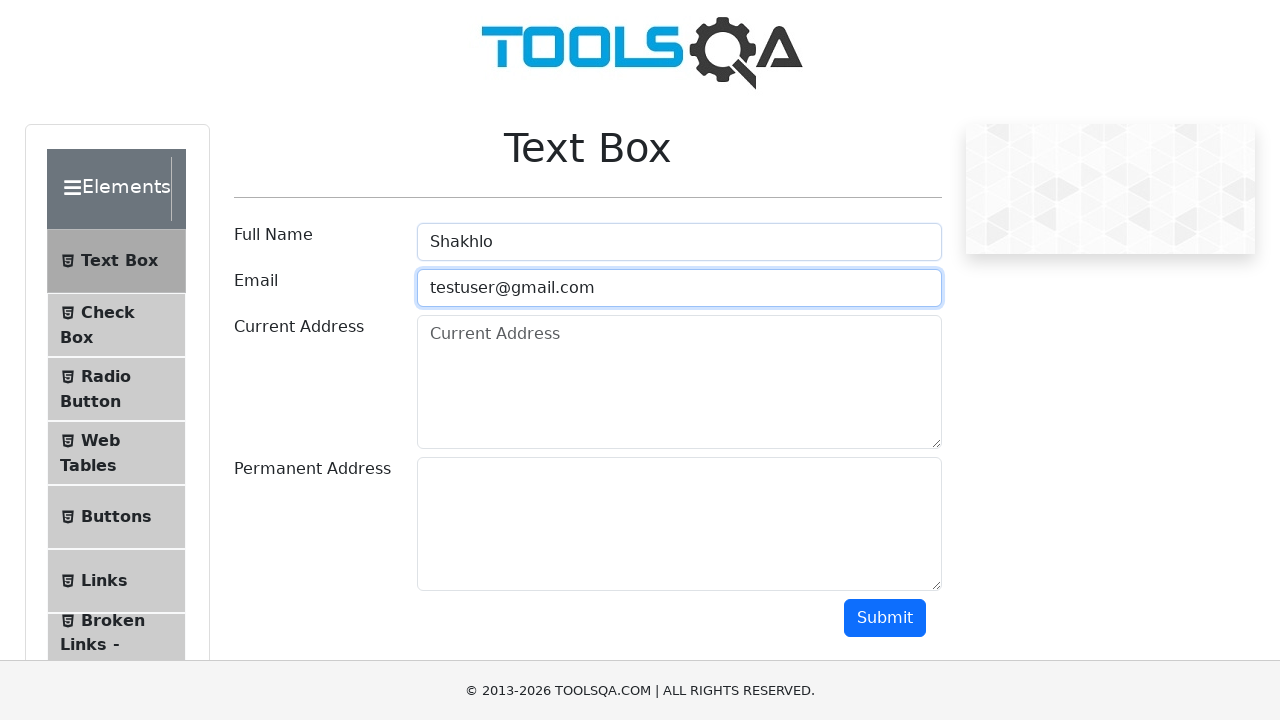

Filled Current Address field with '123 Main Street, Apt 4B, New York, NY 10001' on textarea[placeholder='Current Address']
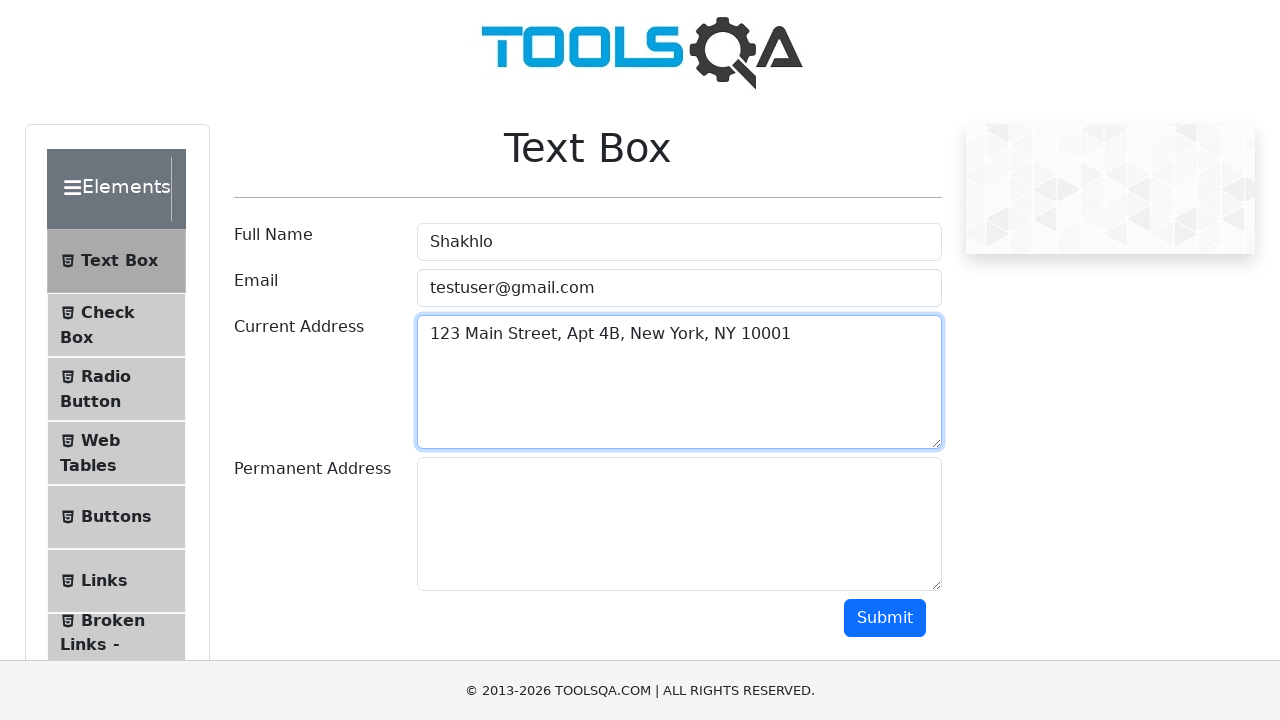

Filled Permanent Address field with '456 Oak Avenue, Suite 200, Los Angeles, CA 90001' on textarea#permanentAddress
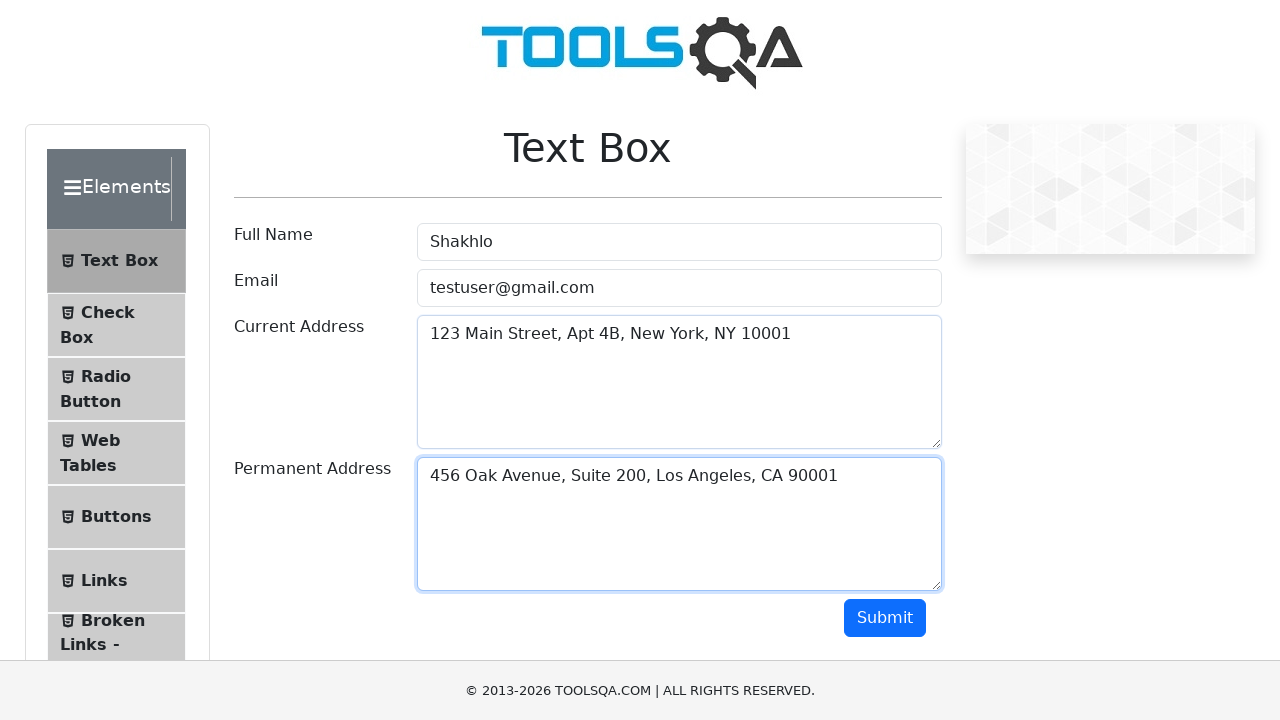

Clicked Submit button to submit the form at (885, 618) on button#submit
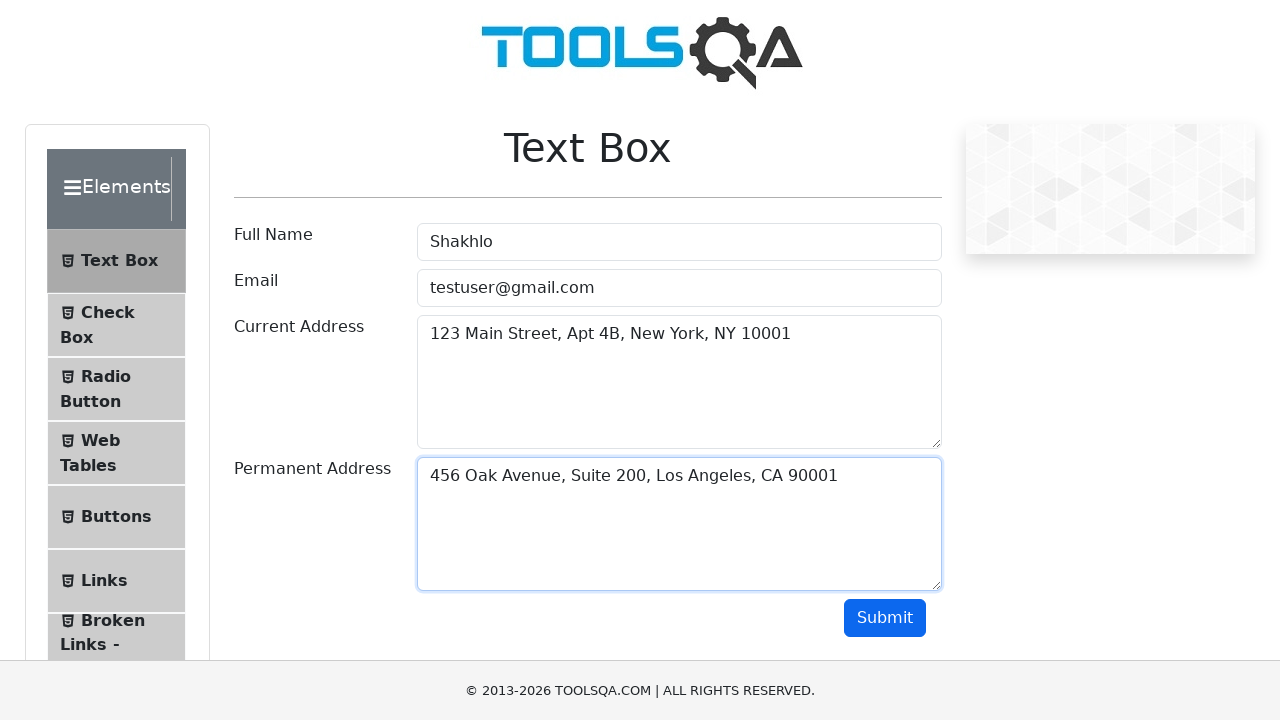

Form submission output appeared on page
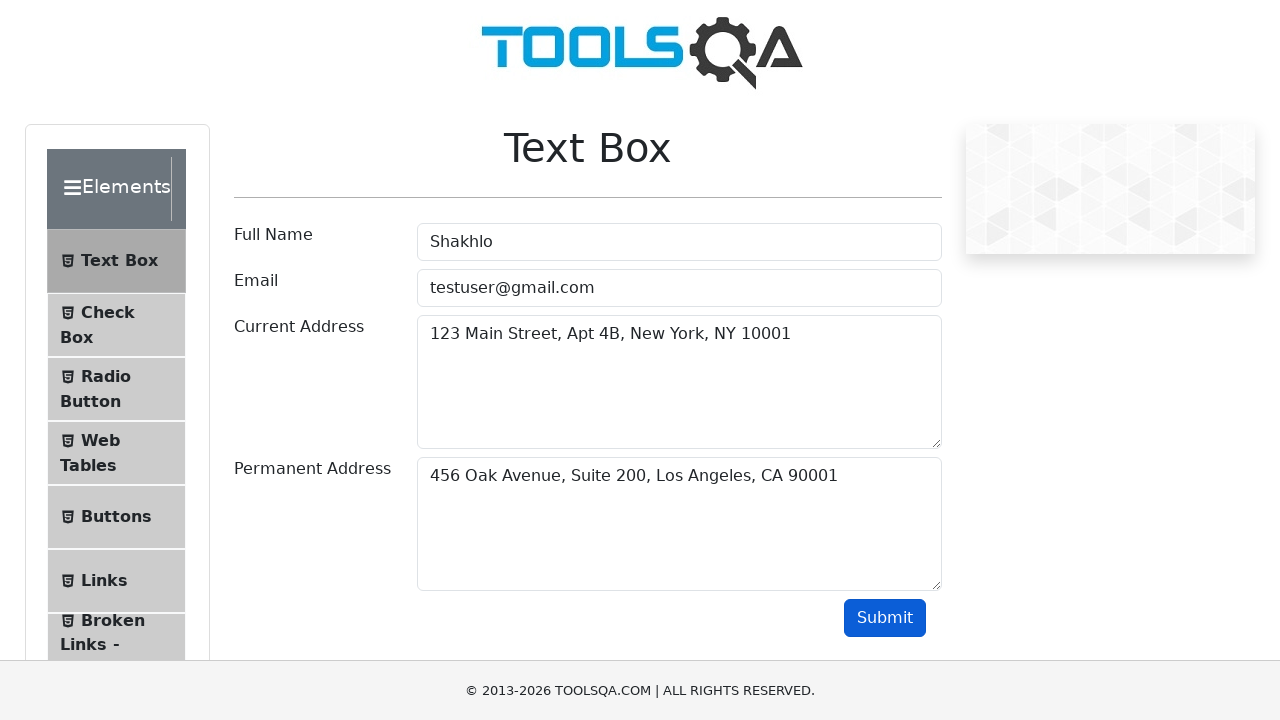

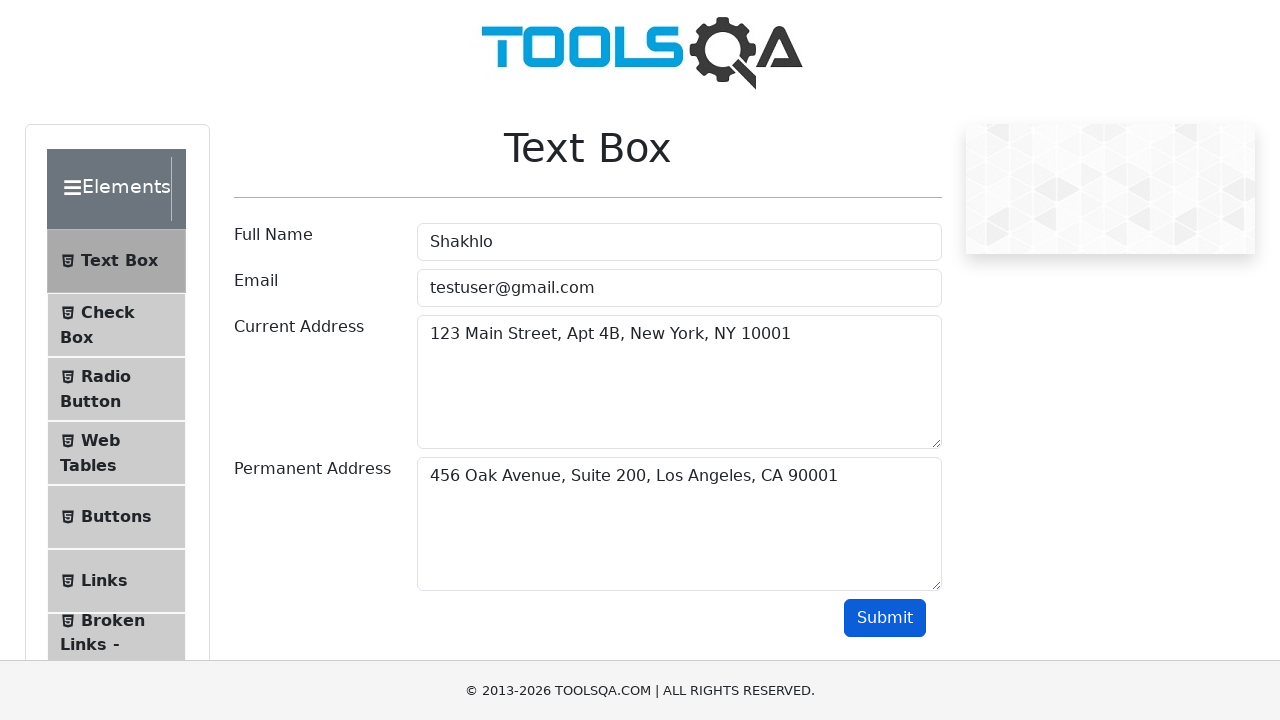